Solves a mathematical captcha by calculating a formula based on a value from the page, then fills the answer and submits the form after checking required checkboxes

Starting URL: https://suninjuly.github.io/math.html

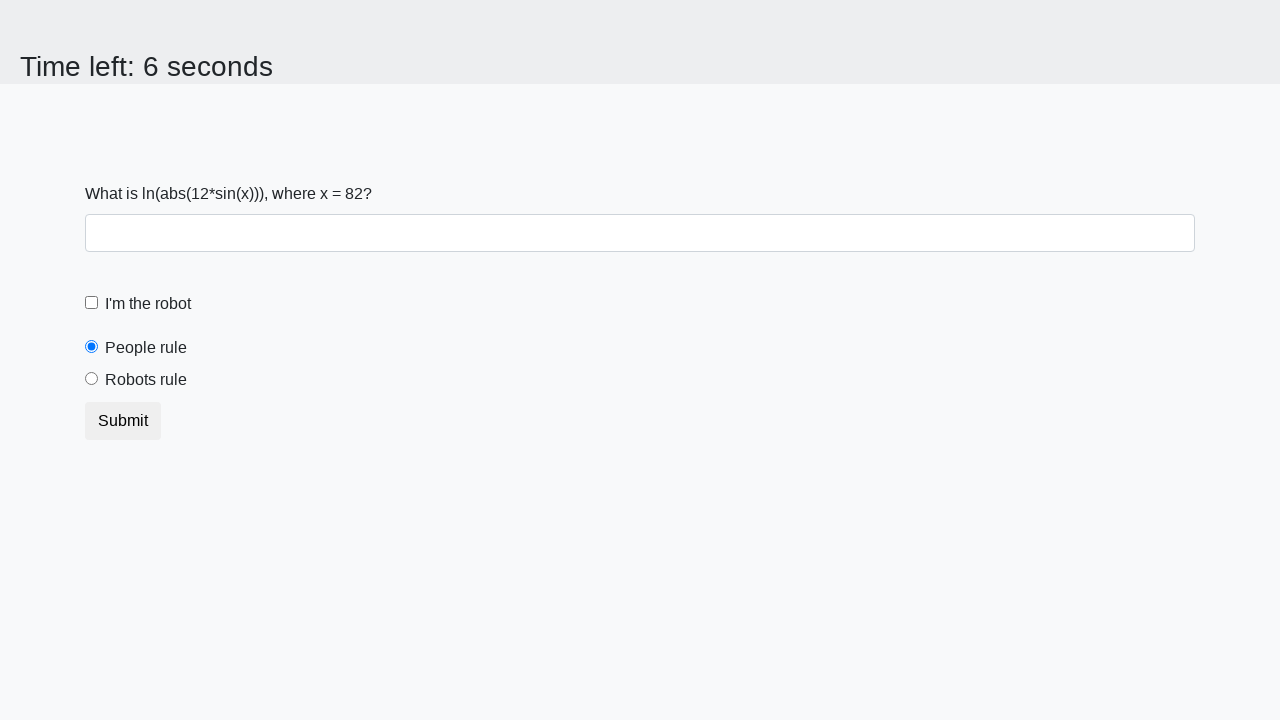

Retrieved the value from the page for calculation
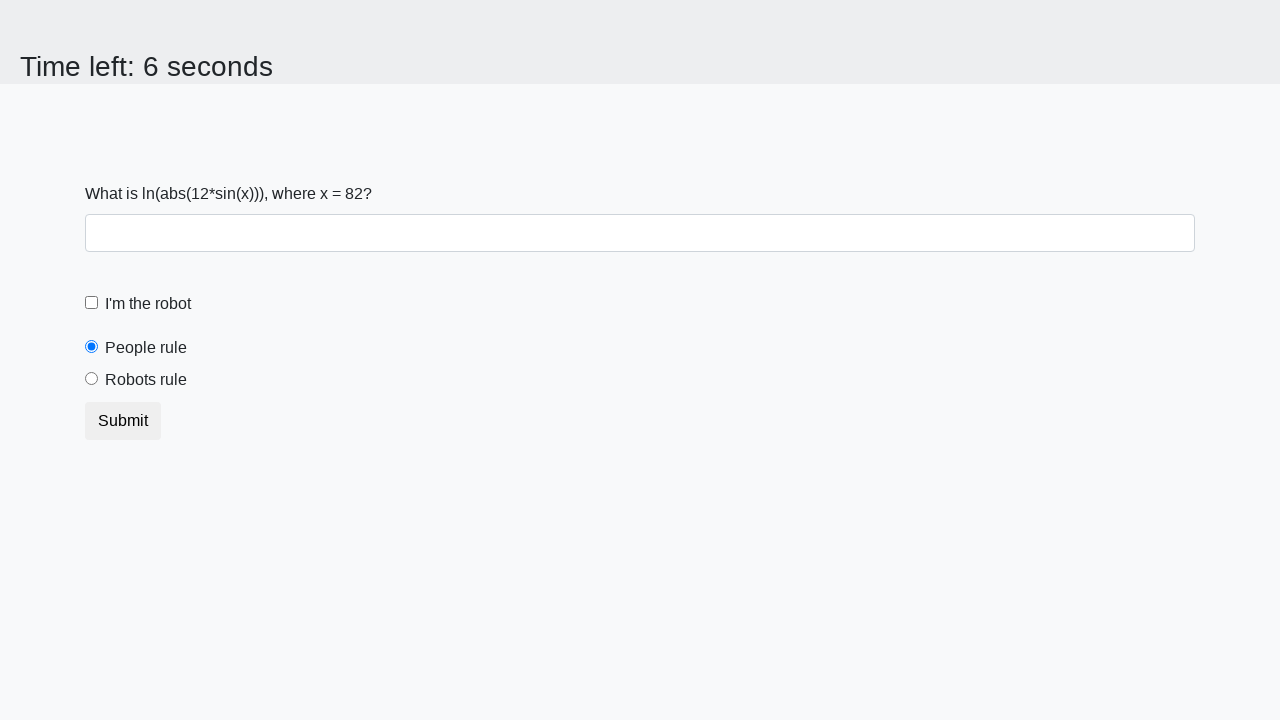

Calculated the mathematical formula result
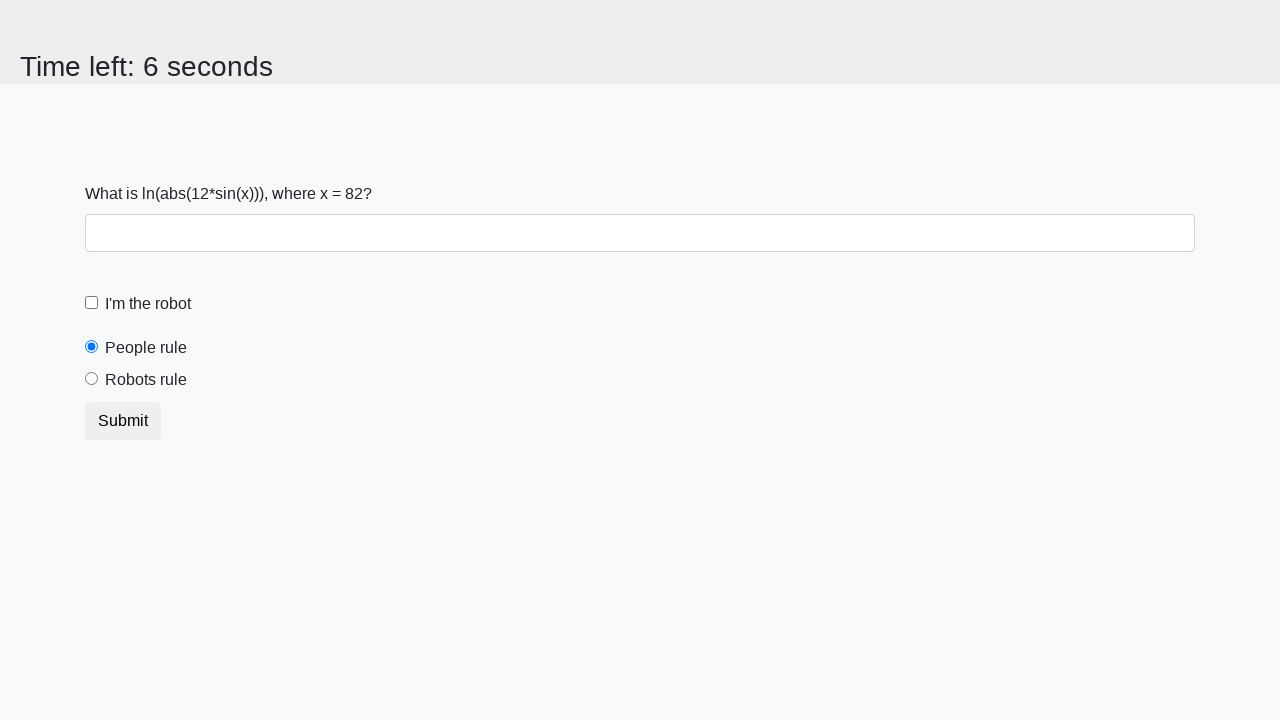

Filled in the calculated answer in the form on #answer
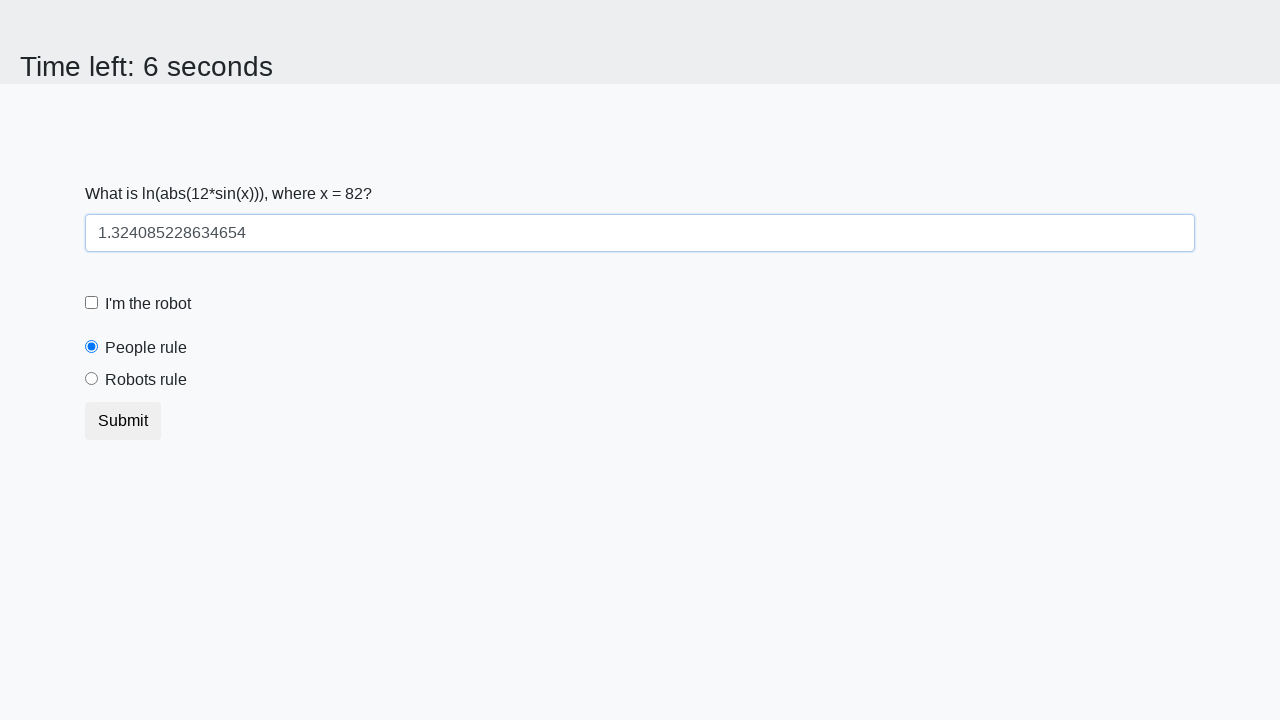

Checked the robot checkbox at (148, 304) on [for="robotCheckbox"]
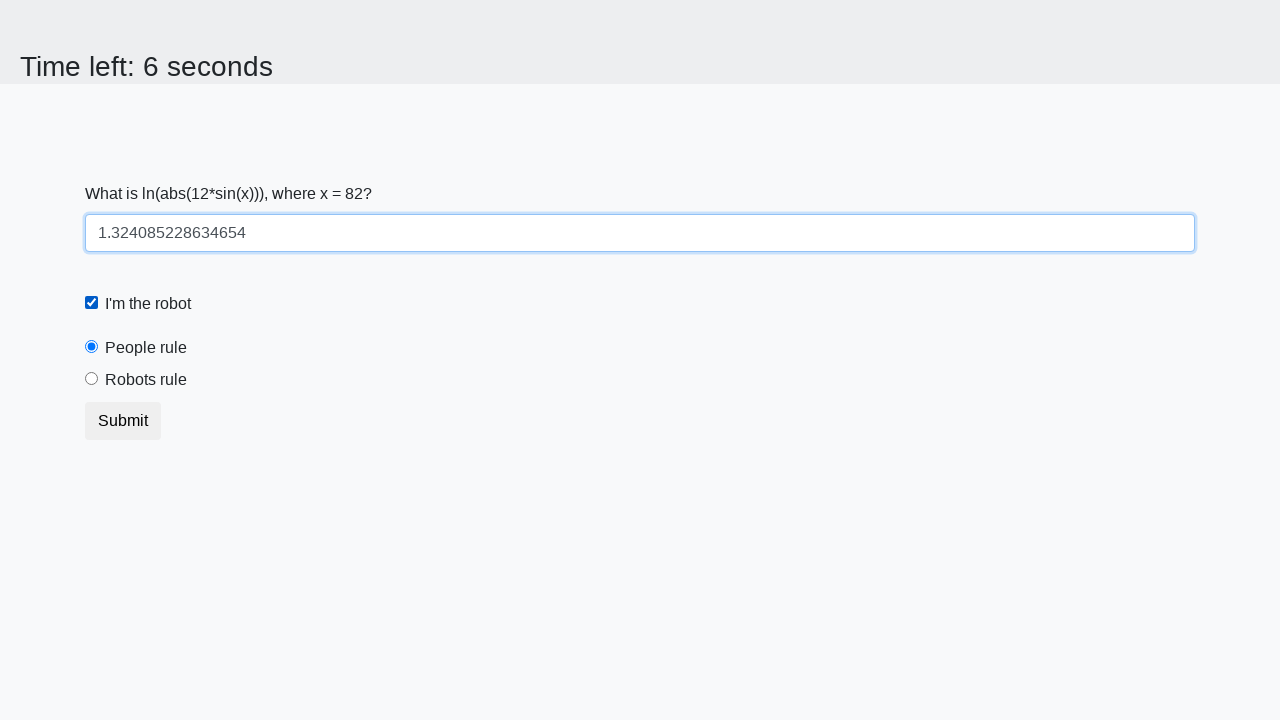

Selected the robots rule radio button at (146, 380) on [for="robotsRule"]
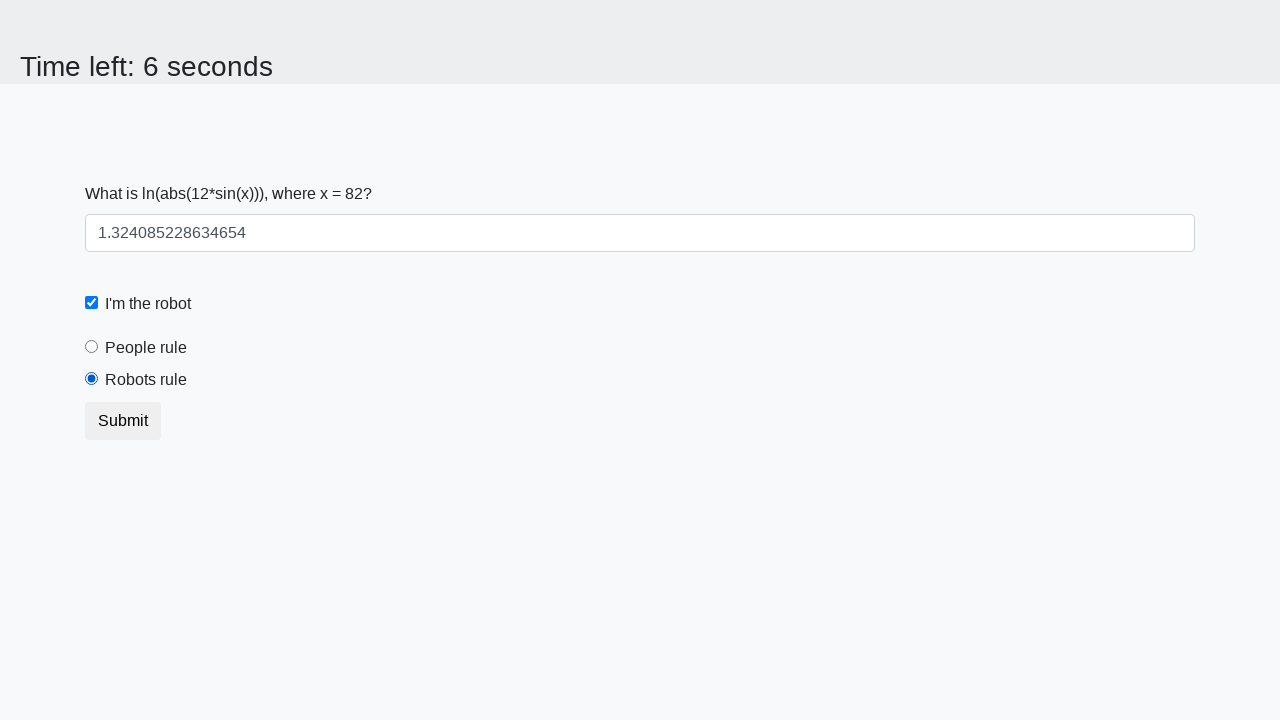

Submitted the form at (123, 421) on button
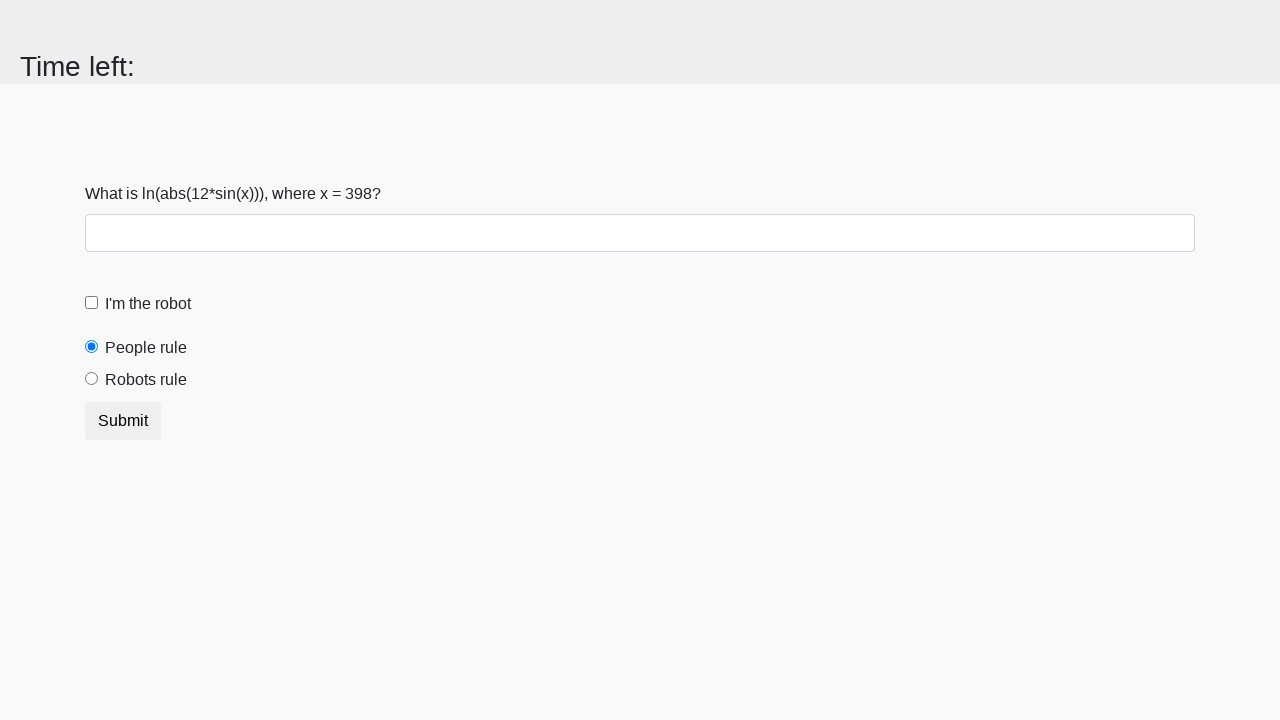

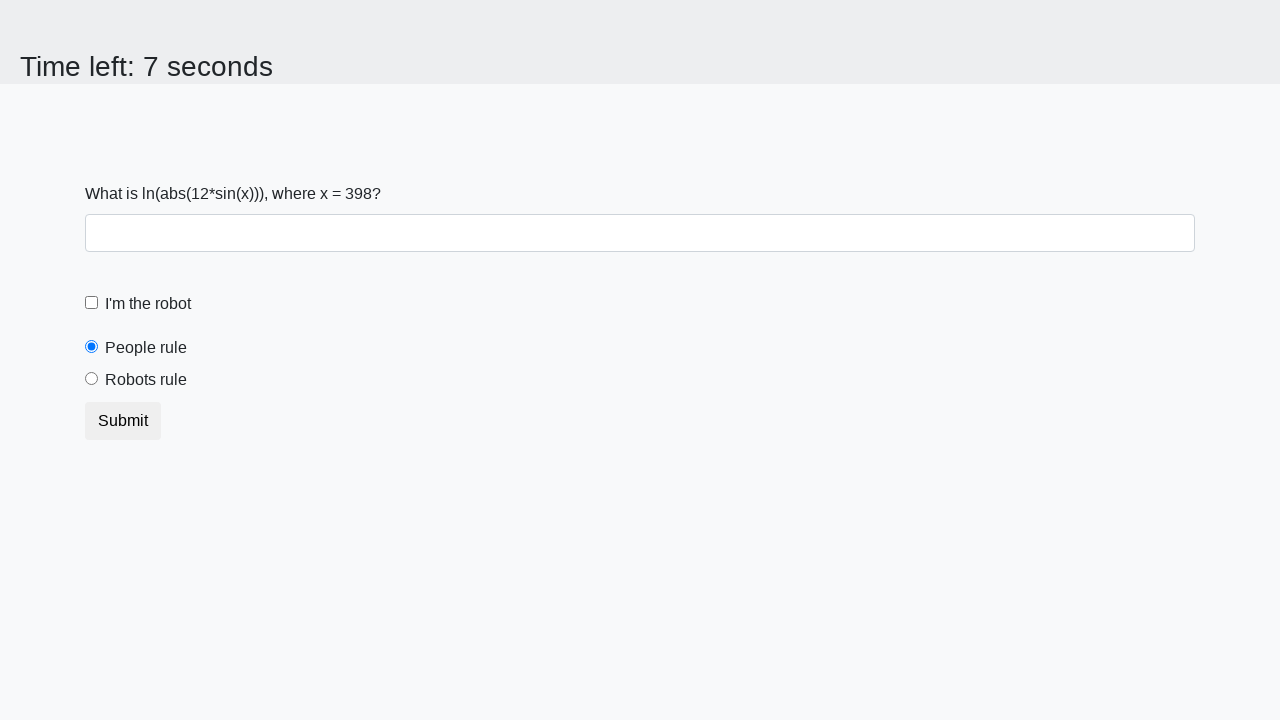